Tests filtering to display only active (uncompleted) items using the Active link

Starting URL: https://demo.playwright.dev/todomvc

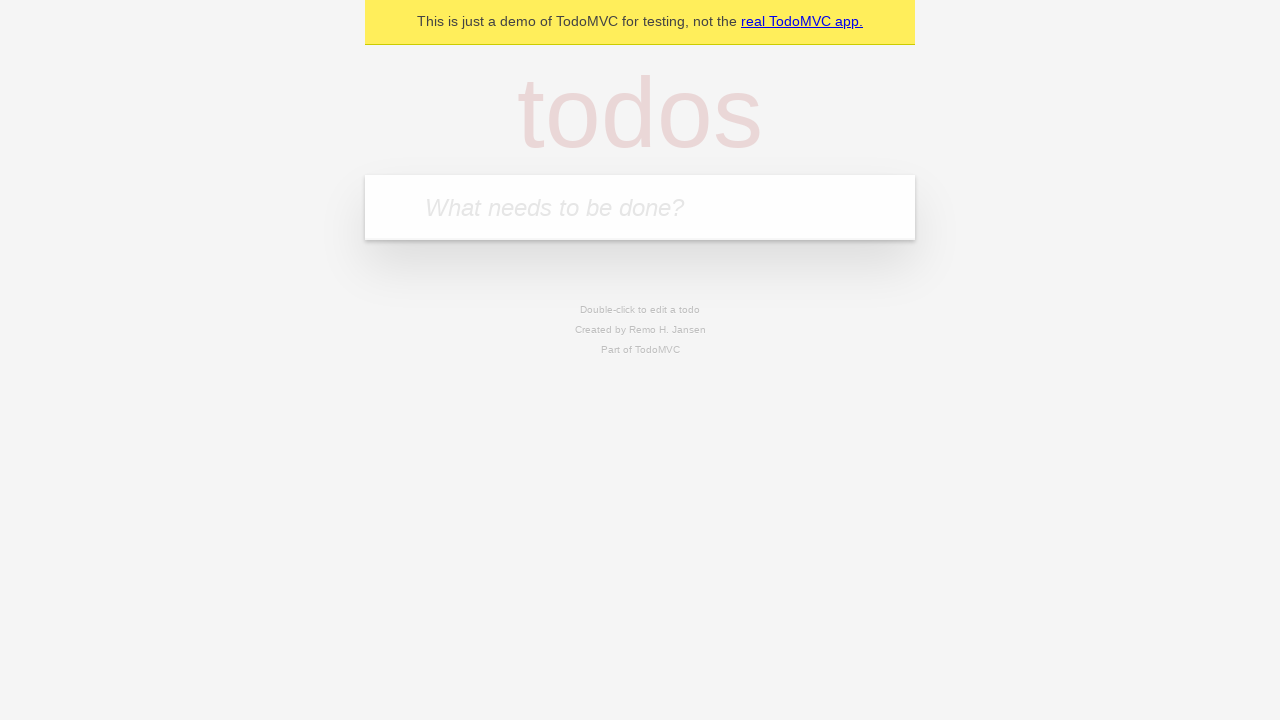

Filled todo input with 'buy some cheese' on internal:attr=[placeholder="What needs to be done?"i]
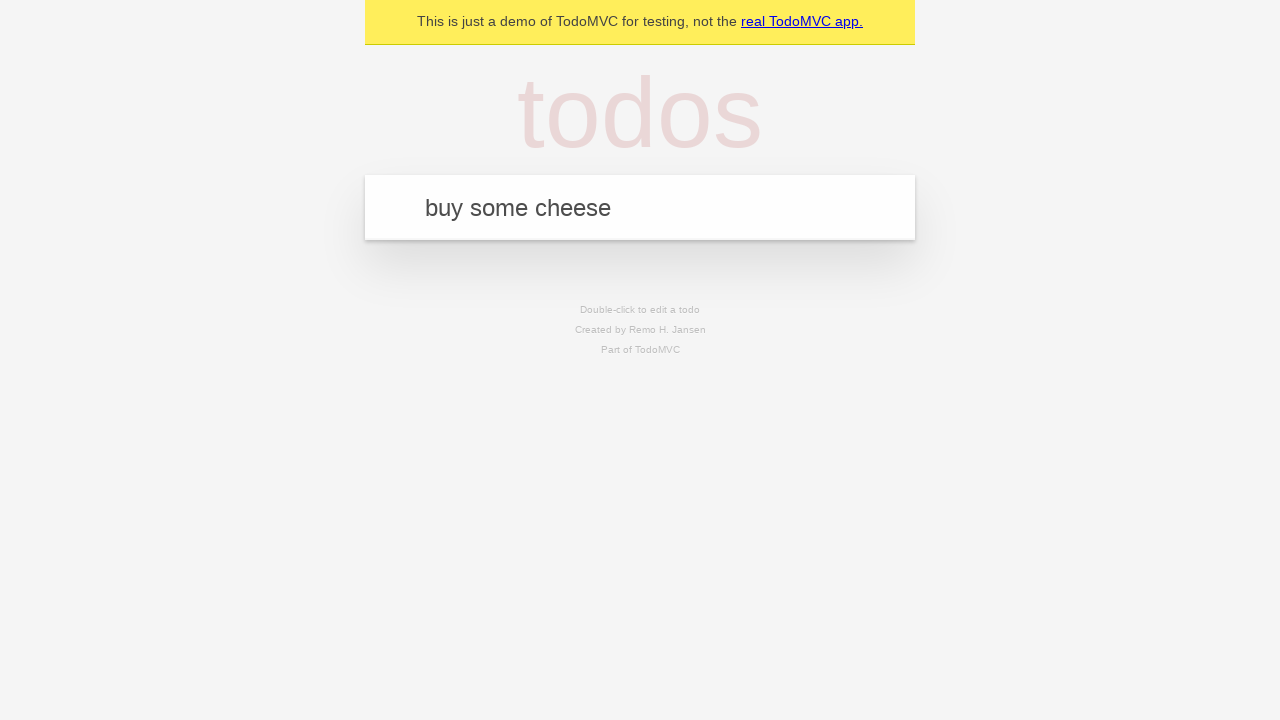

Pressed Enter to add first todo on internal:attr=[placeholder="What needs to be done?"i]
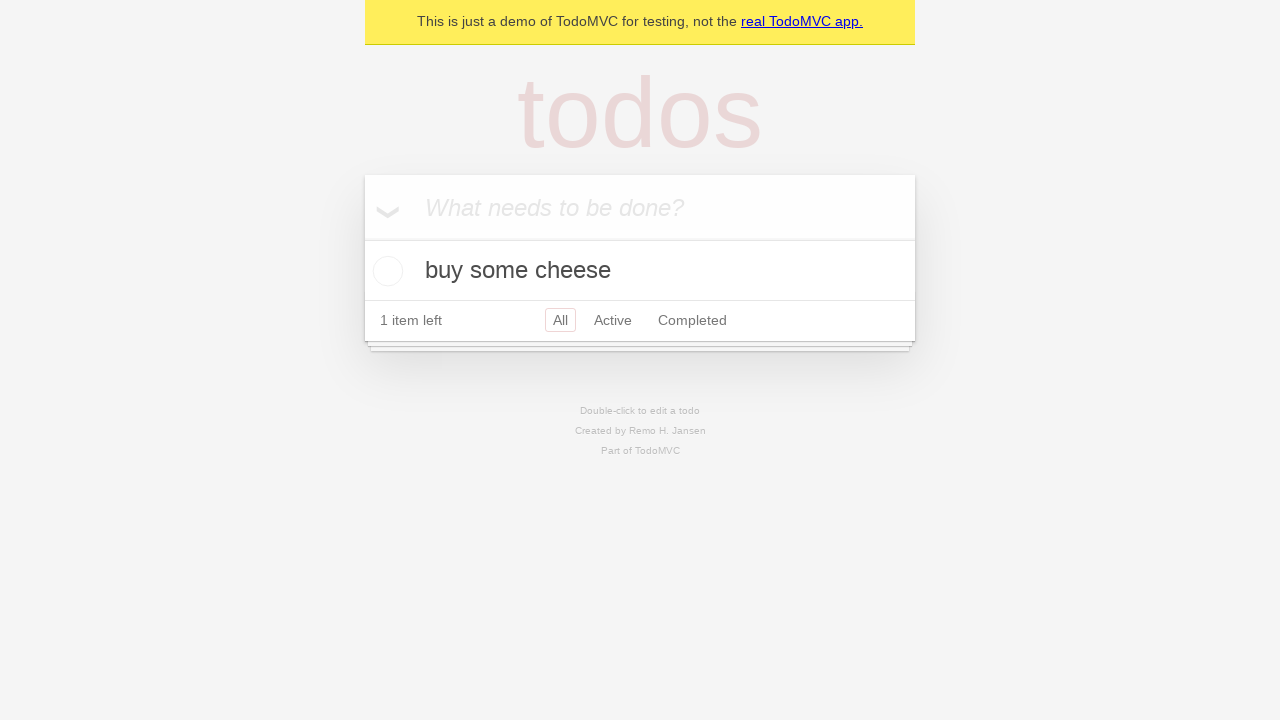

Filled todo input with 'feed the cat' on internal:attr=[placeholder="What needs to be done?"i]
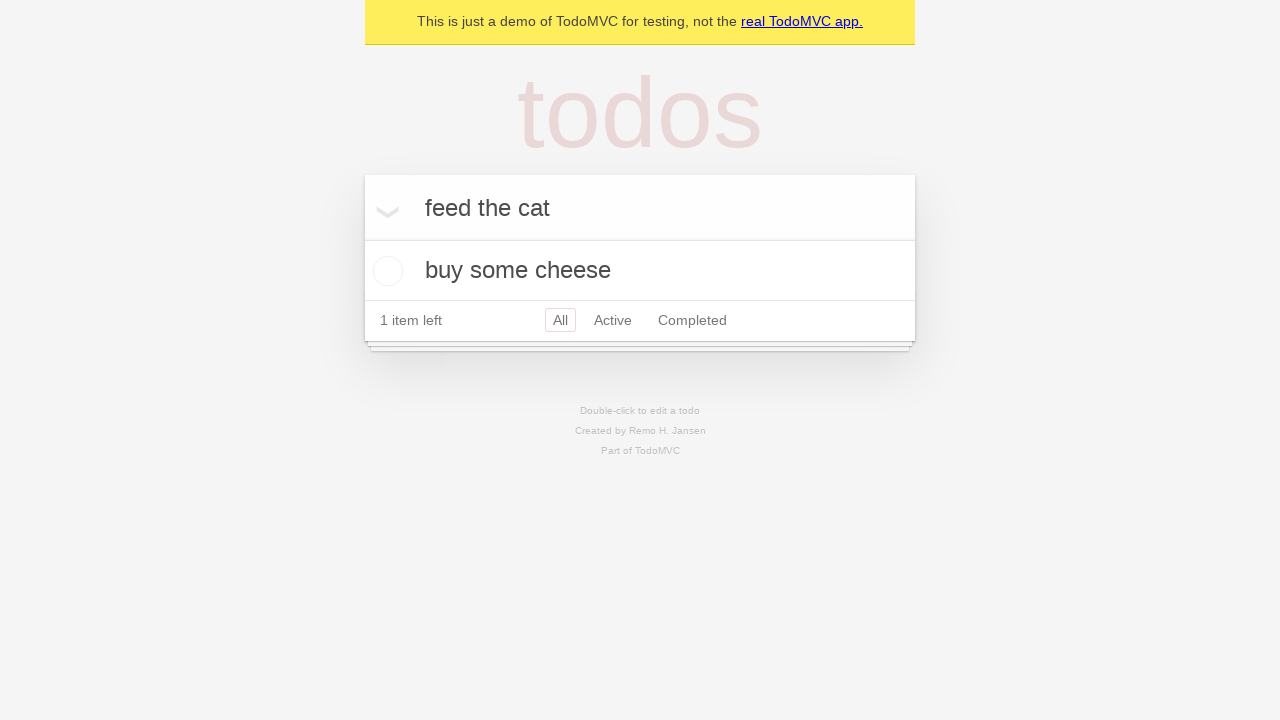

Pressed Enter to add second todo on internal:attr=[placeholder="What needs to be done?"i]
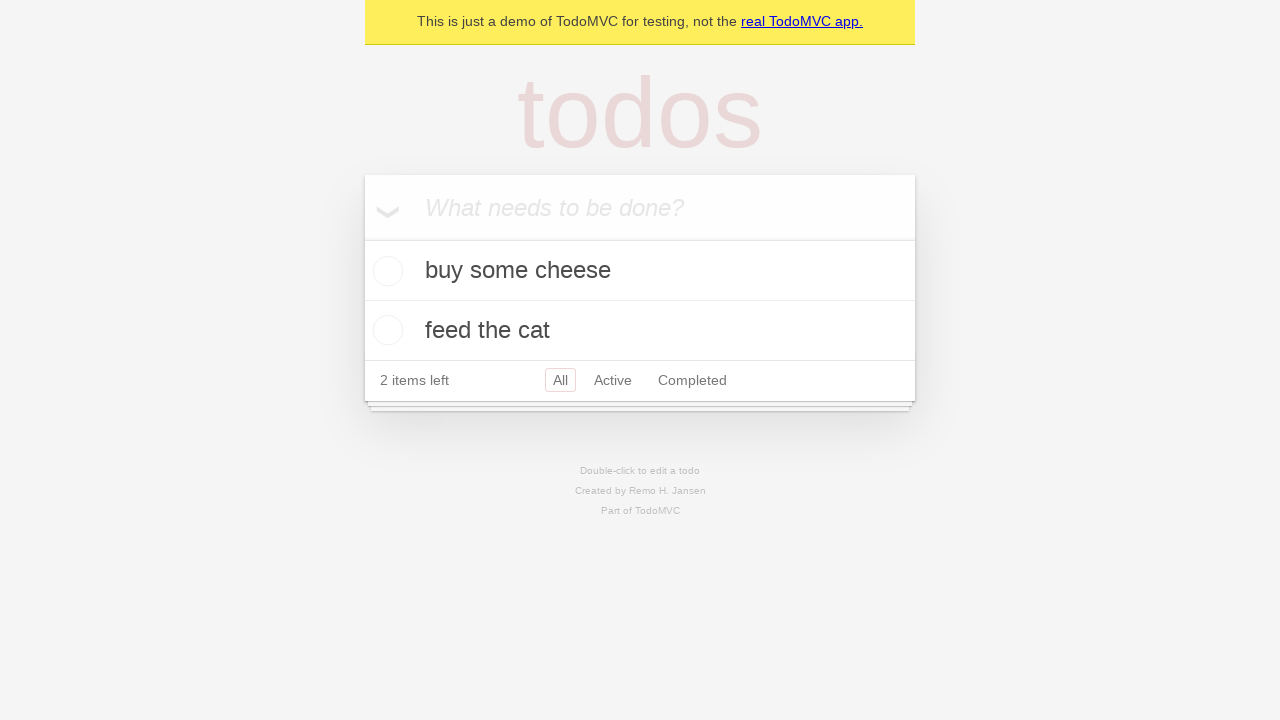

Filled todo input with 'book a doctors appointment' on internal:attr=[placeholder="What needs to be done?"i]
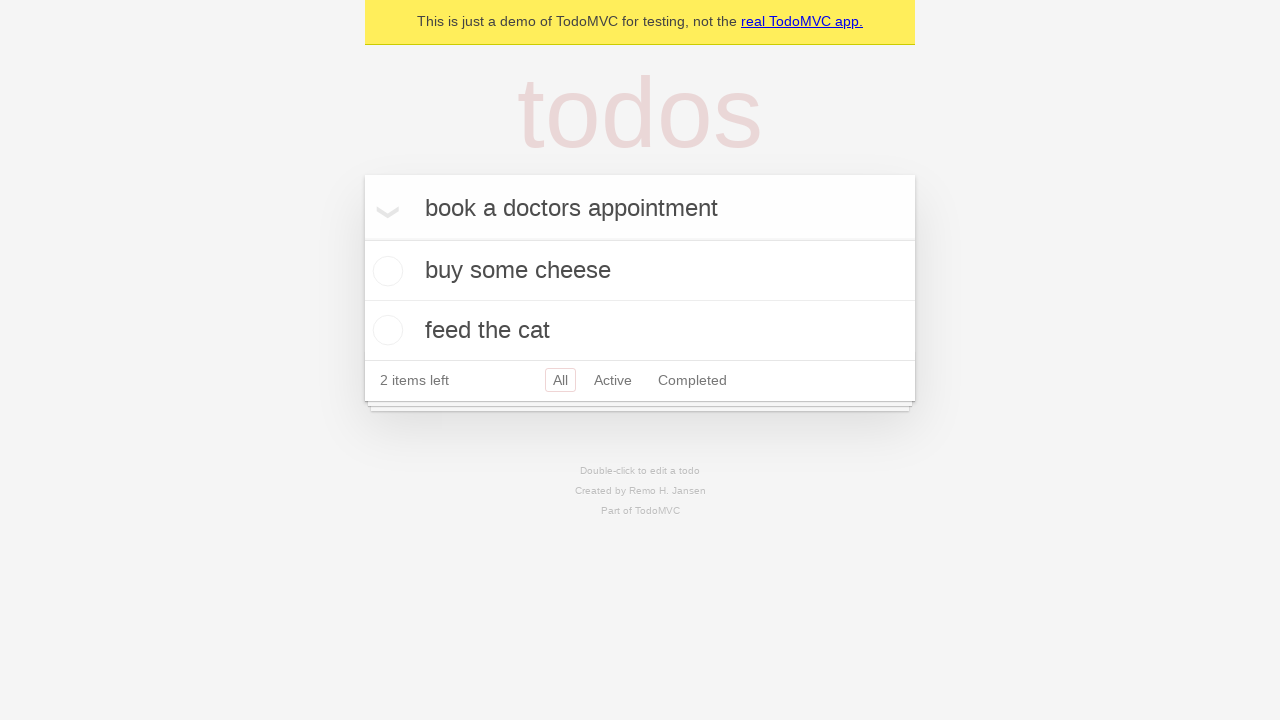

Pressed Enter to add third todo on internal:attr=[placeholder="What needs to be done?"i]
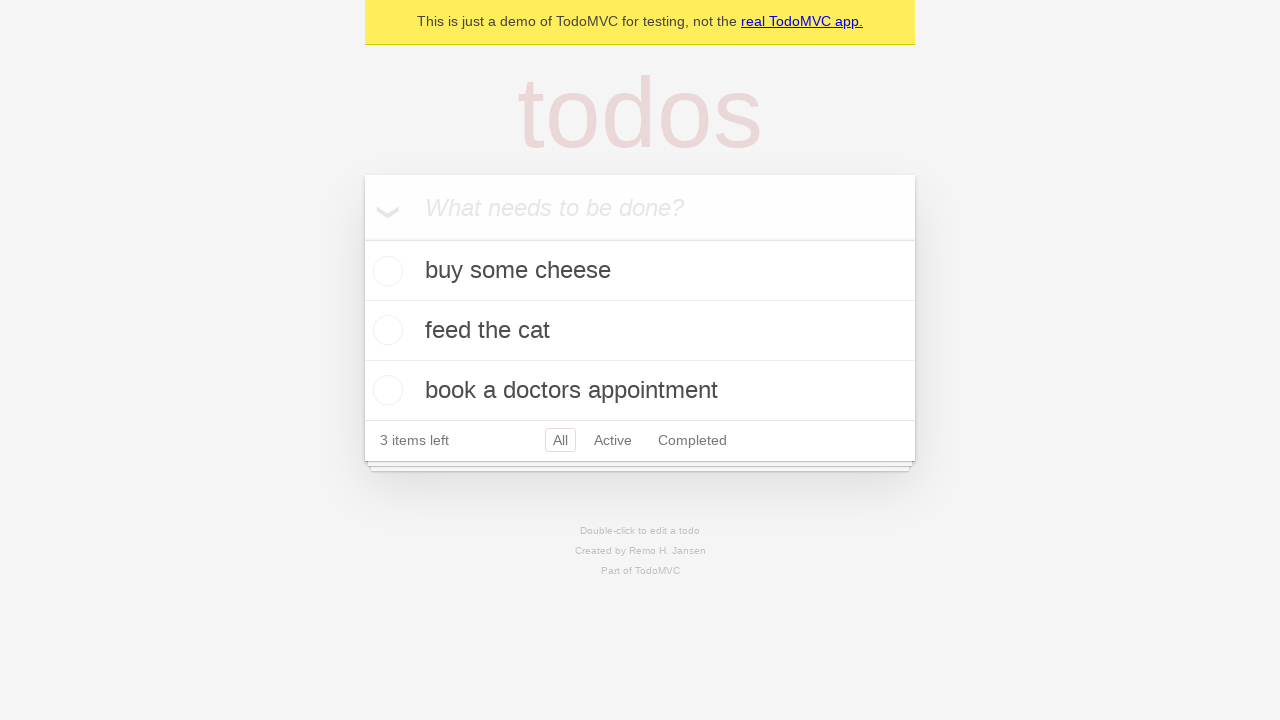

Checked the second todo item to mark it complete at (385, 330) on [data-testid='todo-item'] >> nth=1 >> internal:role=checkbox
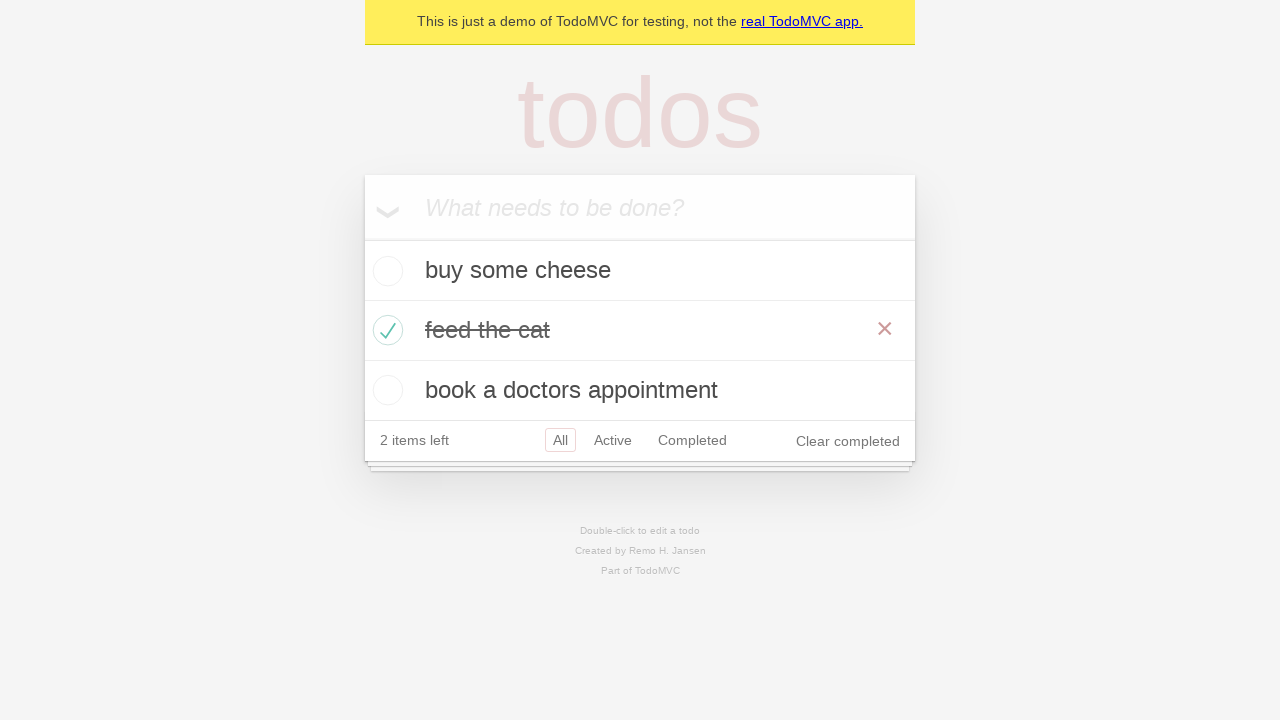

Clicked the Active filter link at (613, 440) on internal:role=link[name="Active"i]
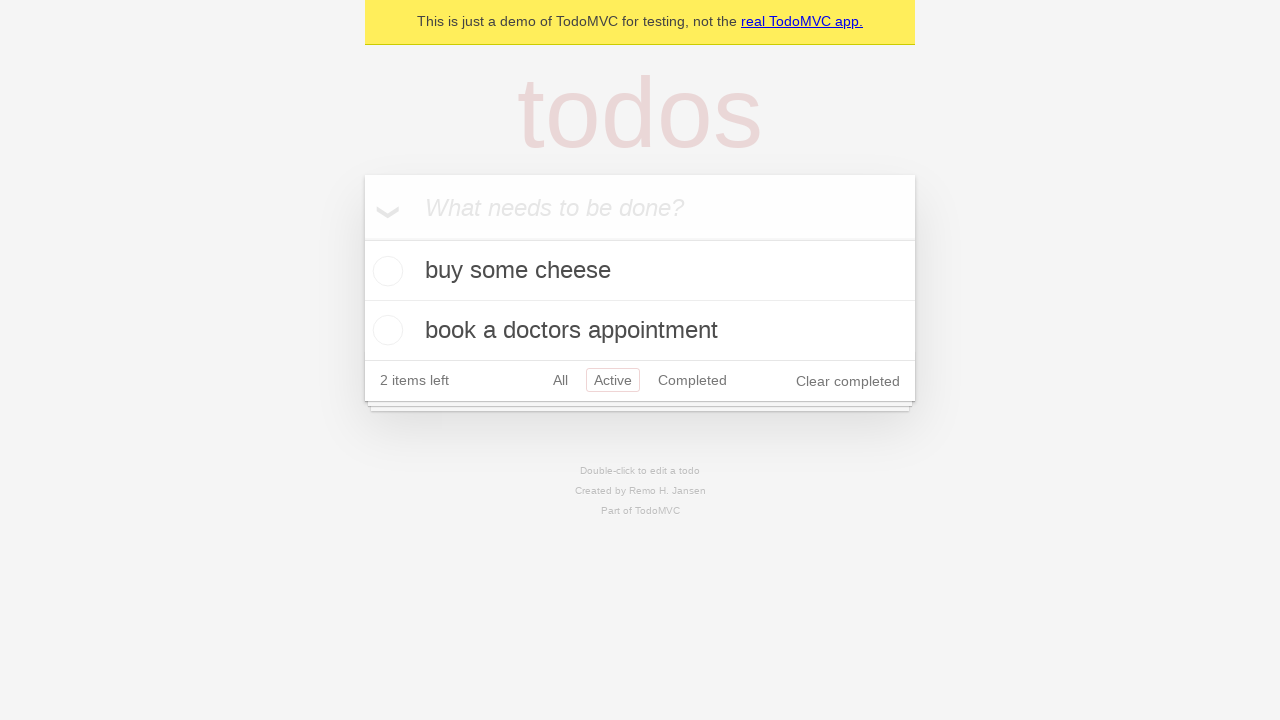

Filtered view loaded showing only active todo items
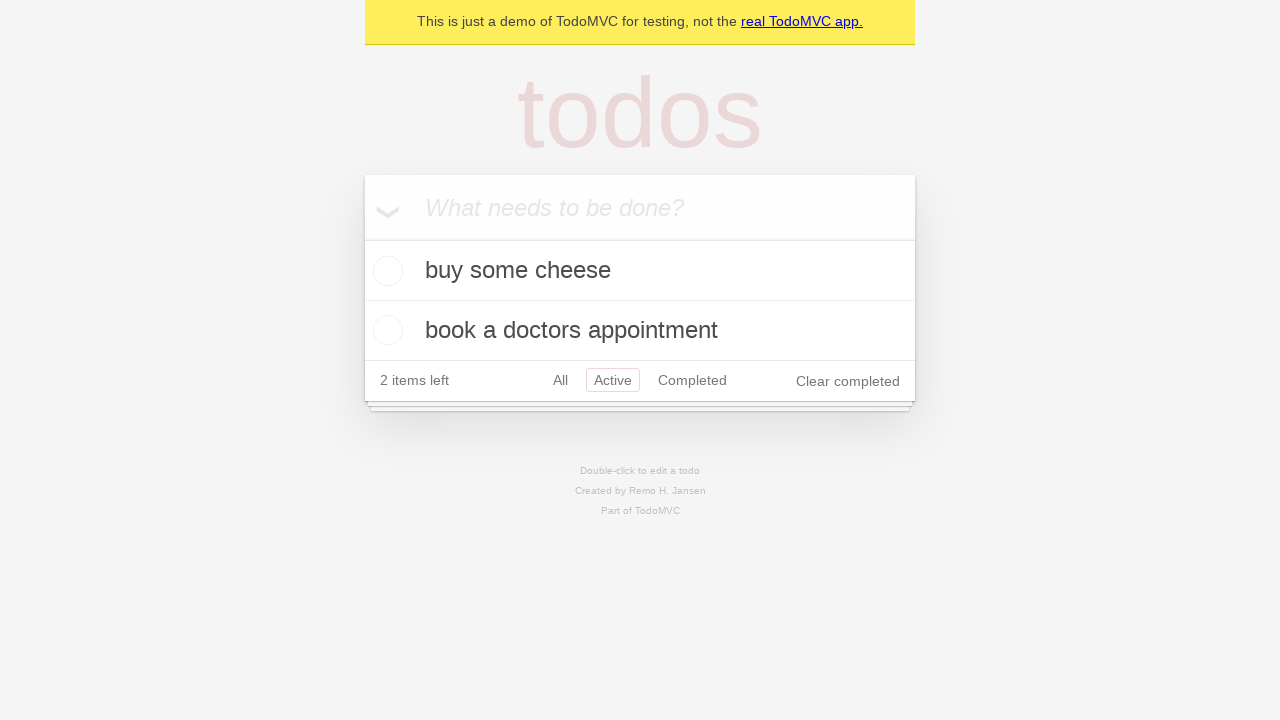

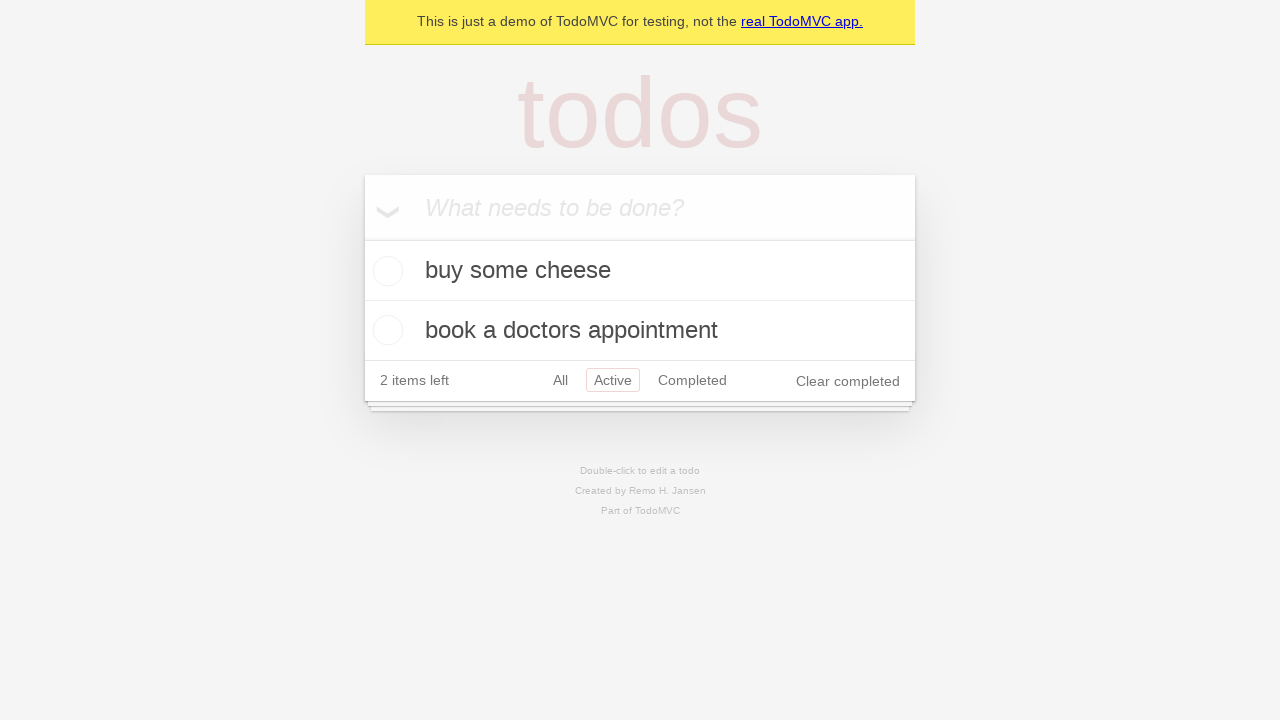